Tests that attempting to login with a locked out user account displays the appropriate error message

Starting URL: https://www.saucedemo.com/

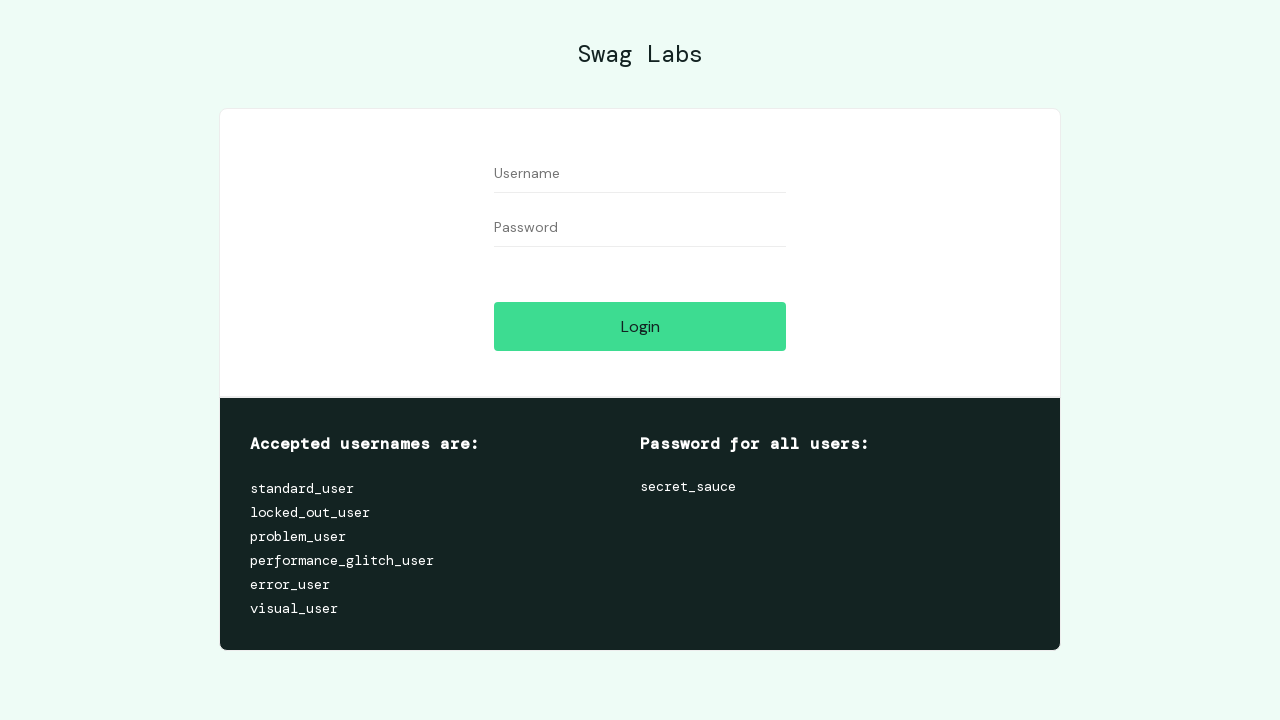

Filled username field with 'locked_out_user' on #user-name
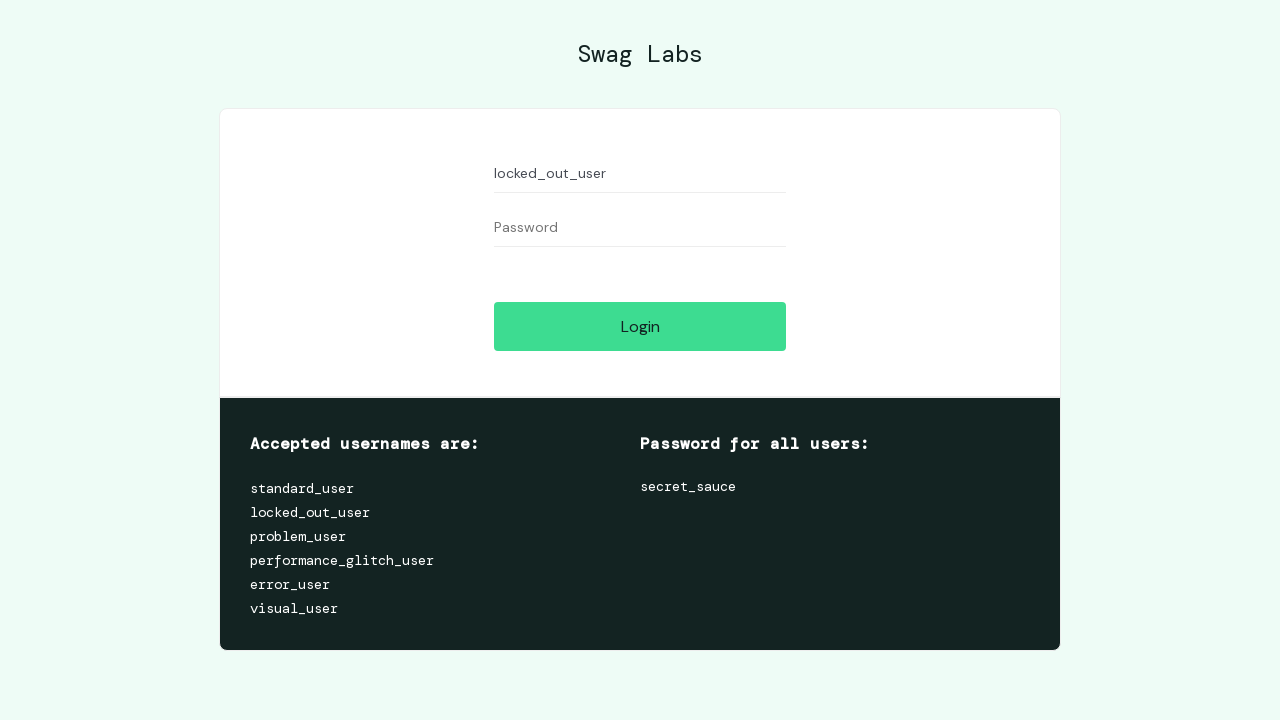

Filled password field with 'secret_sauce' on #password
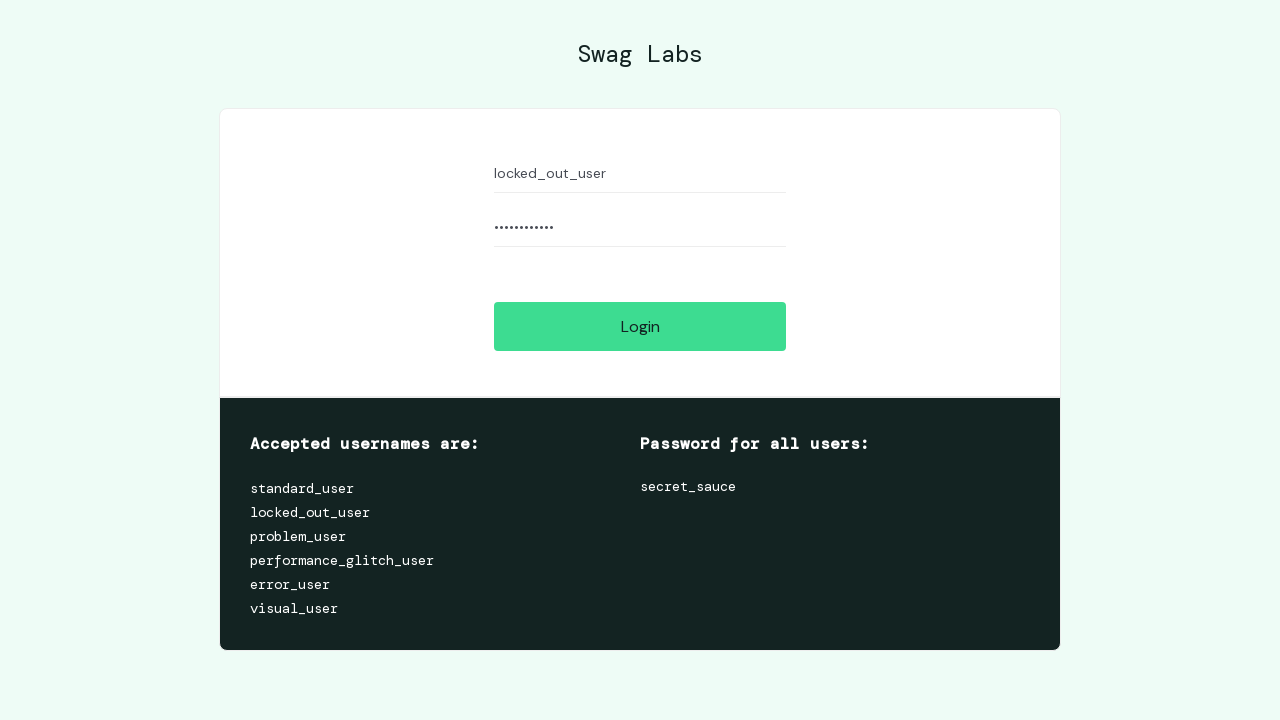

Clicked login button at (640, 326) on #login-button
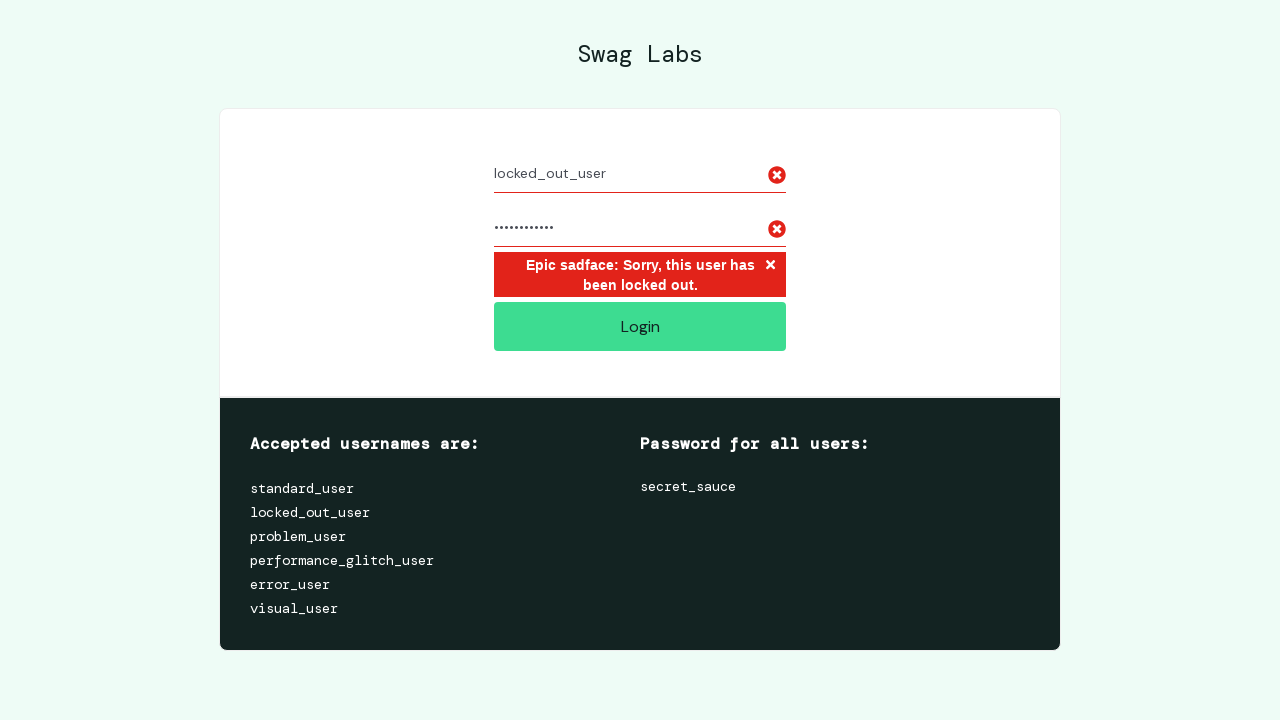

Located error message element
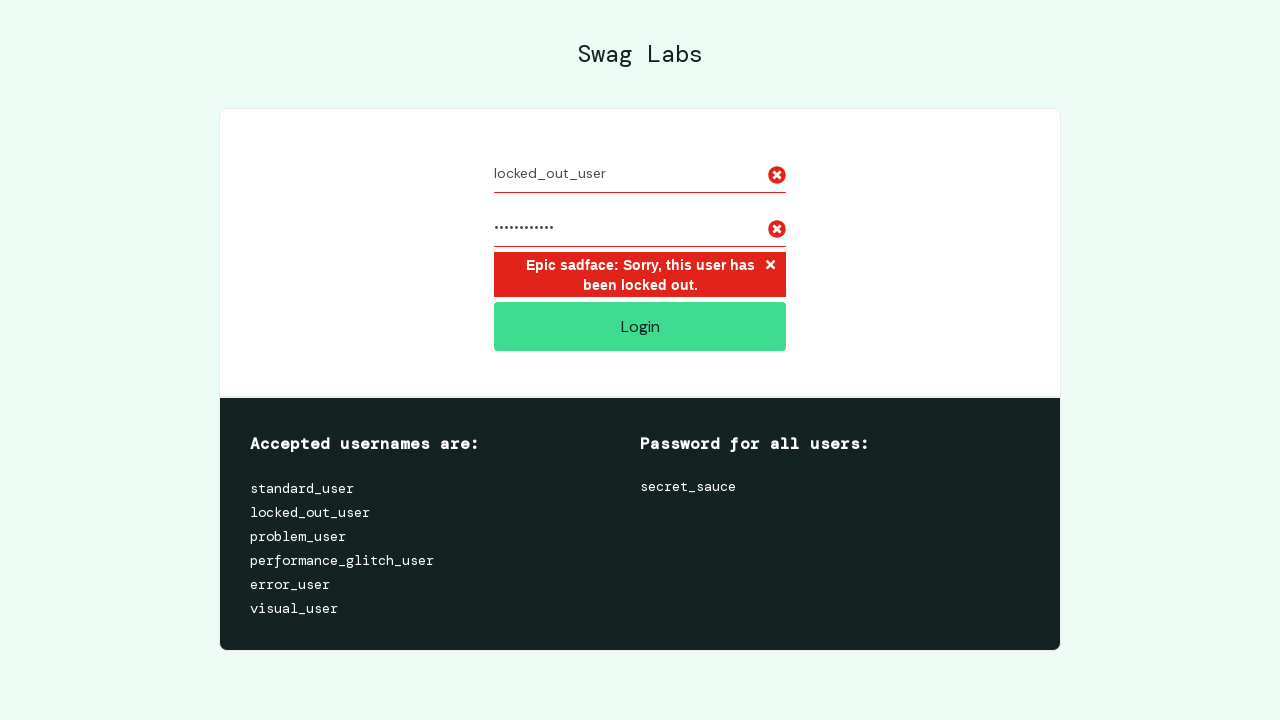

Verified locked out error message is displayed
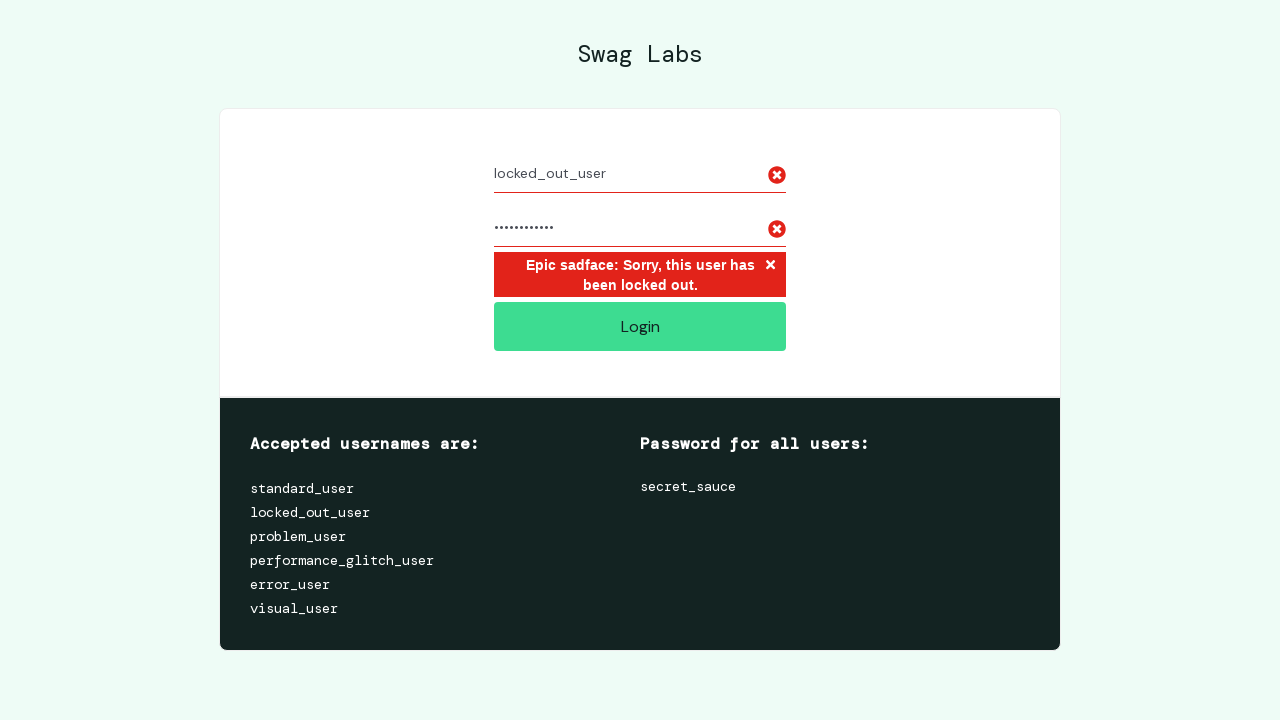

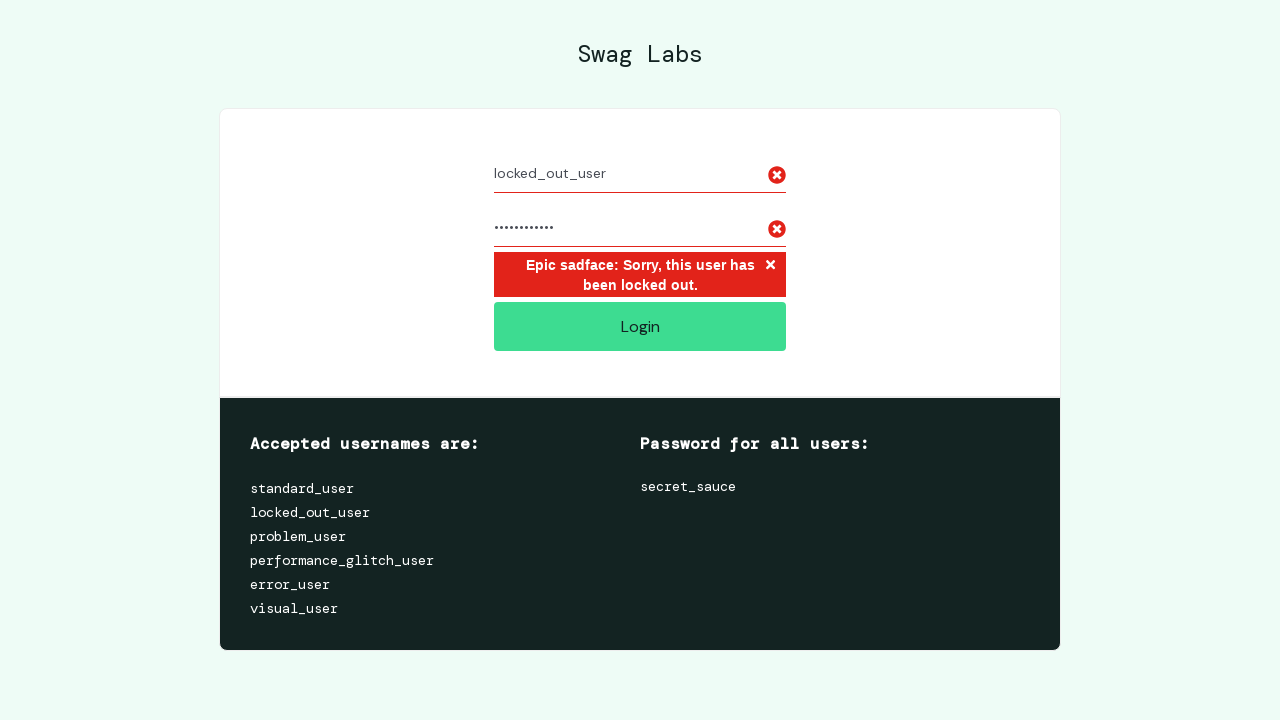